Tests the text box form on demoqa.com by filling in username, email, current address, and permanent address fields, then submitting the form.

Starting URL: https://demoqa.com/text-box

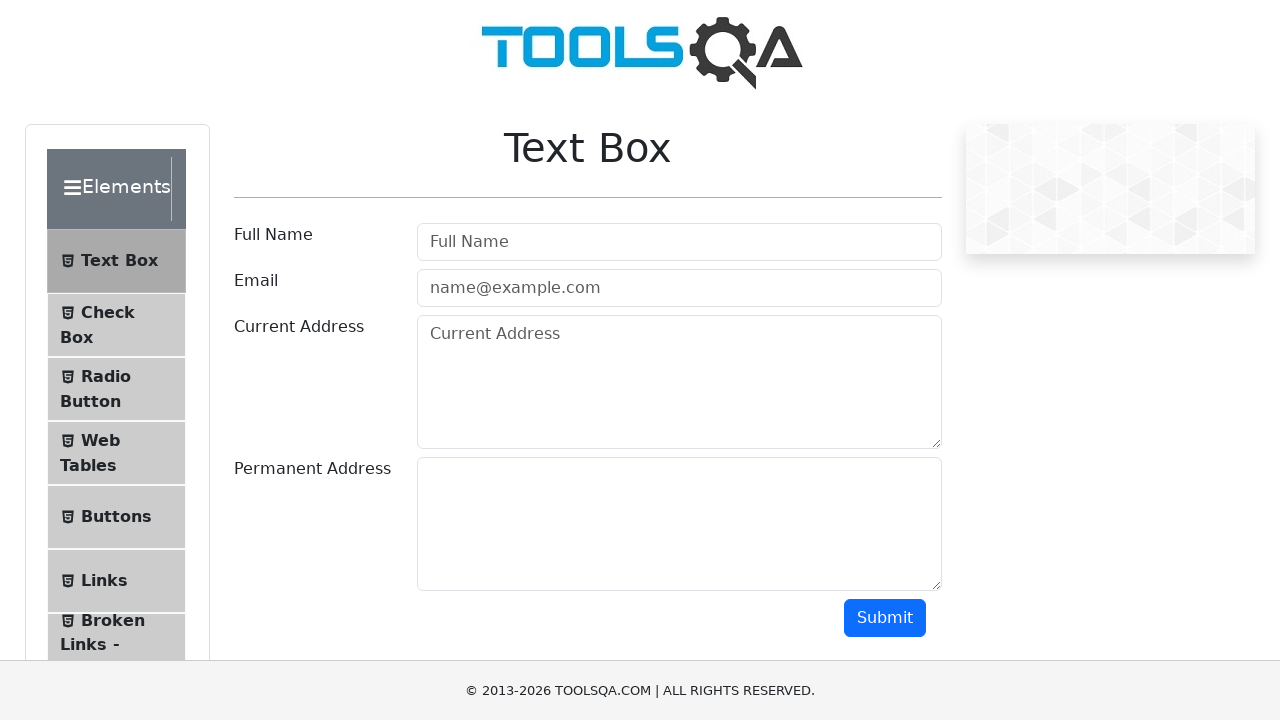

Filled username field with 'JuaraCoding' on #userName
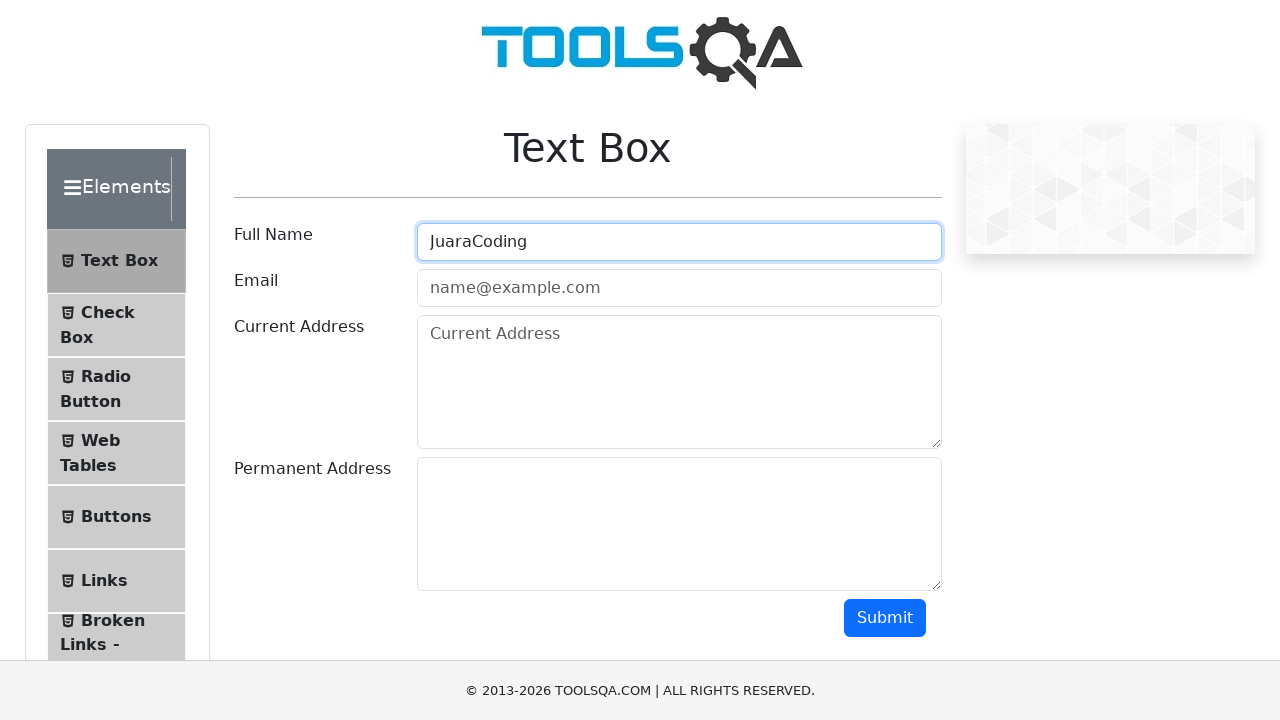

Filled email field with 'Info@JuaraCoding.com' on #userEmail
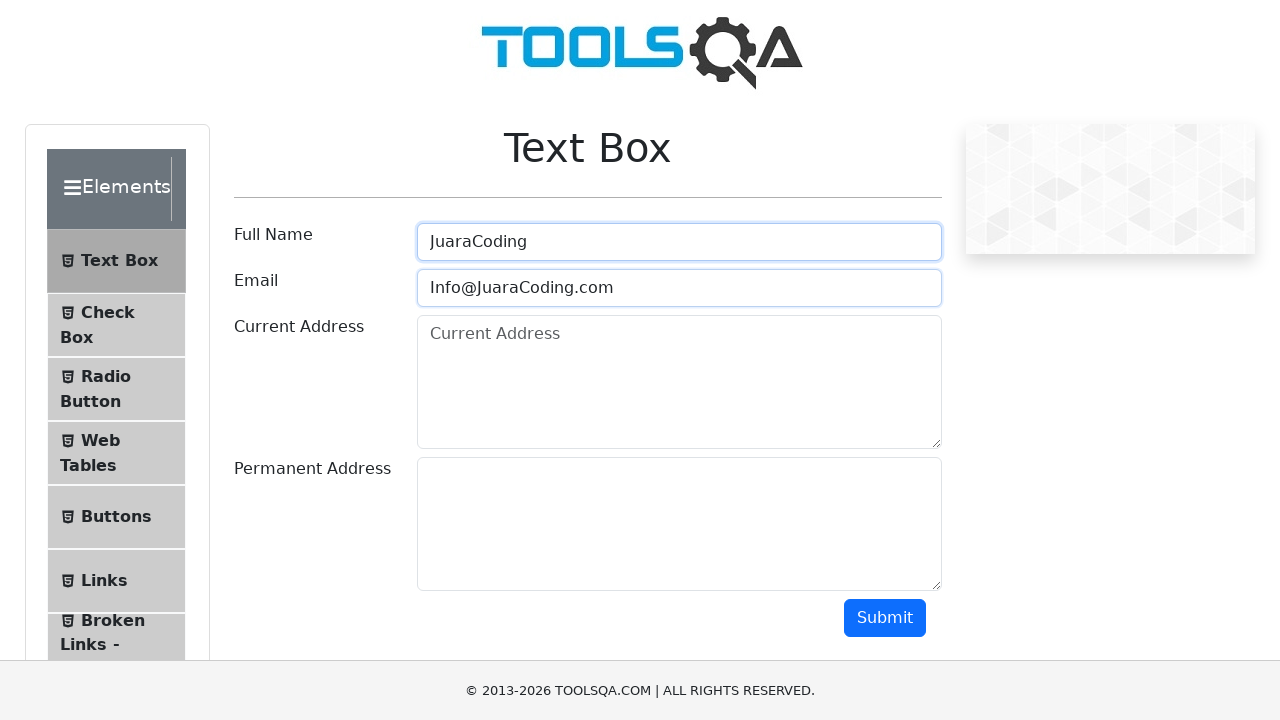

Filled current address field with 'Jakarta' on #currentAddress
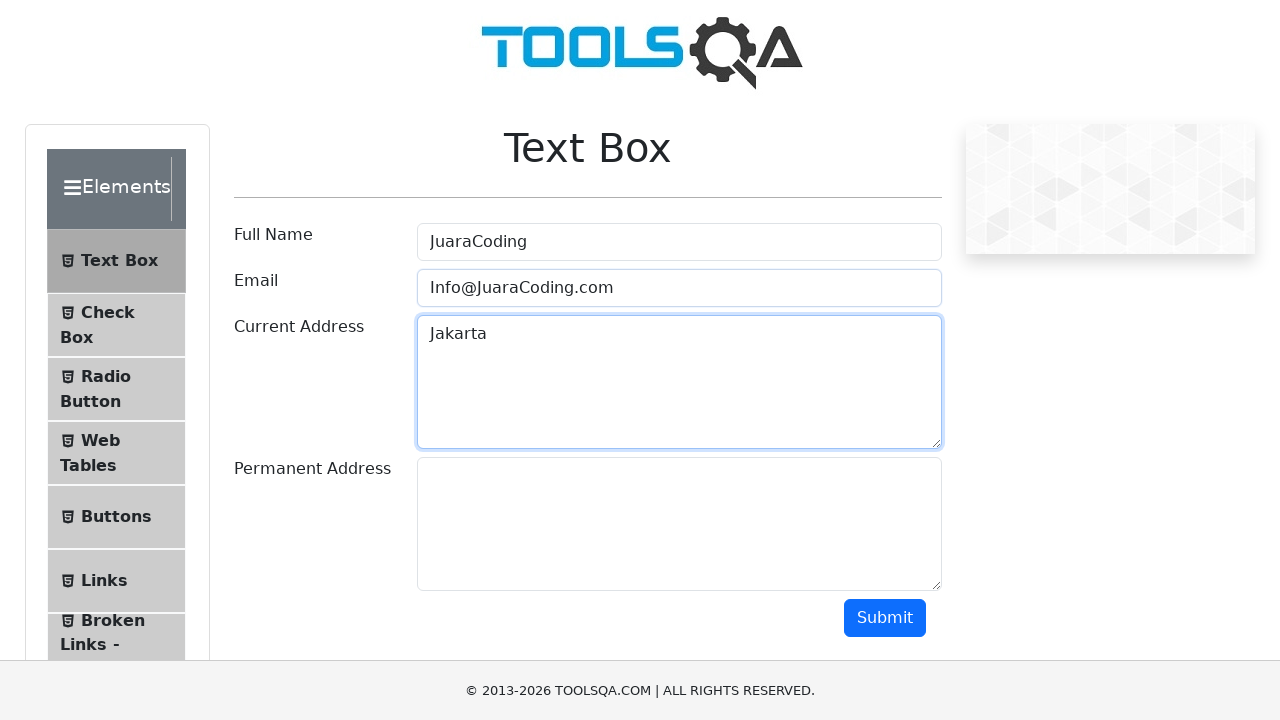

Filled permanent address field with 'Jakarta' on #permanentAddress
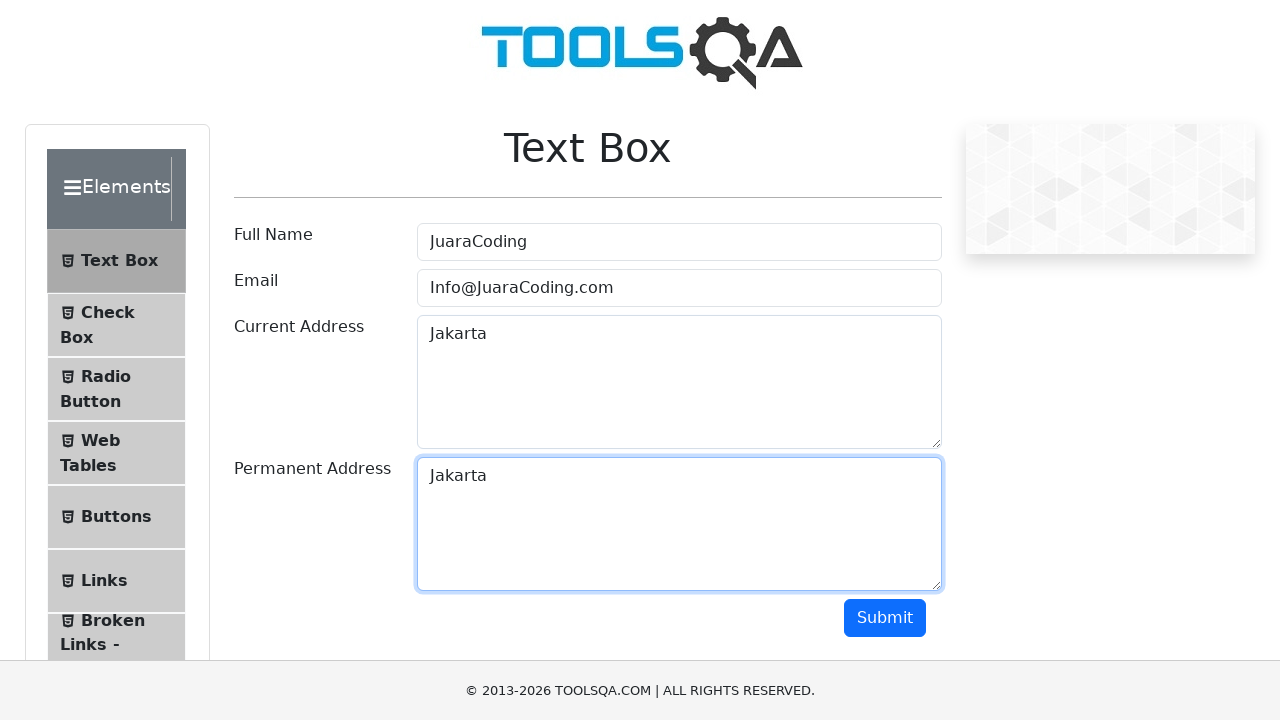

Clicked submit button to submit the form at (885, 618) on #submit
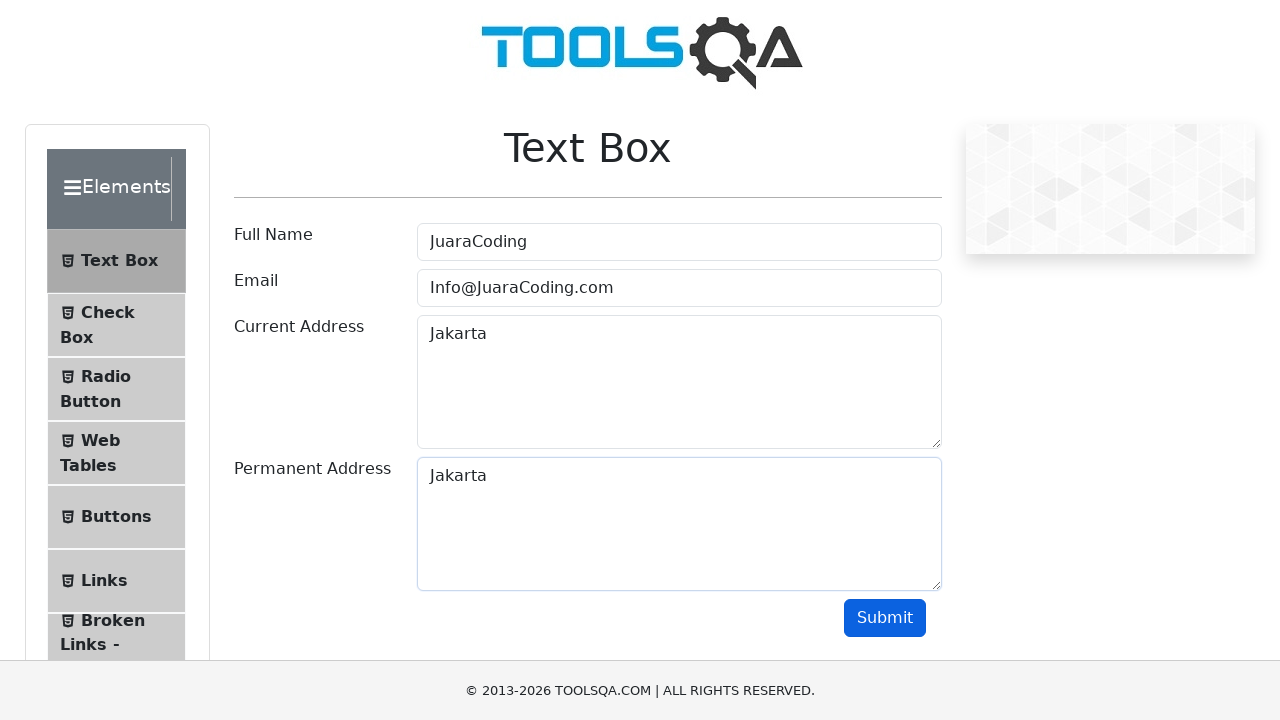

Form submission output appeared on the page
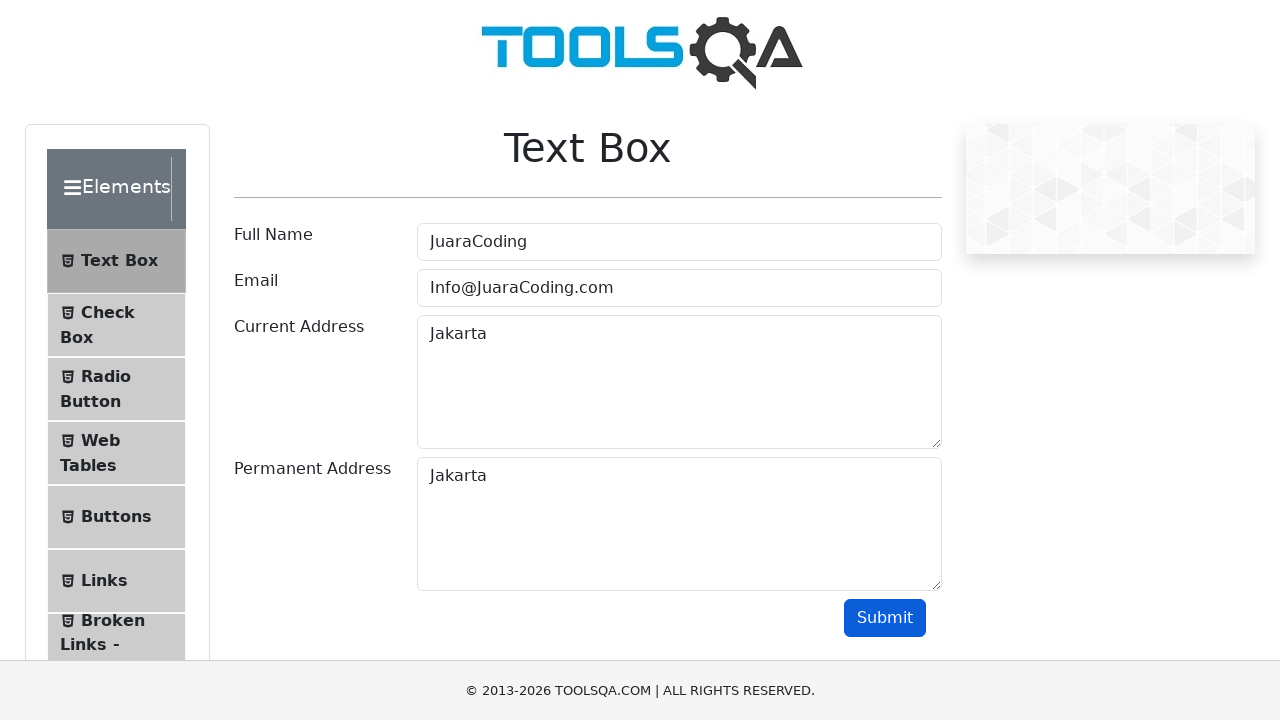

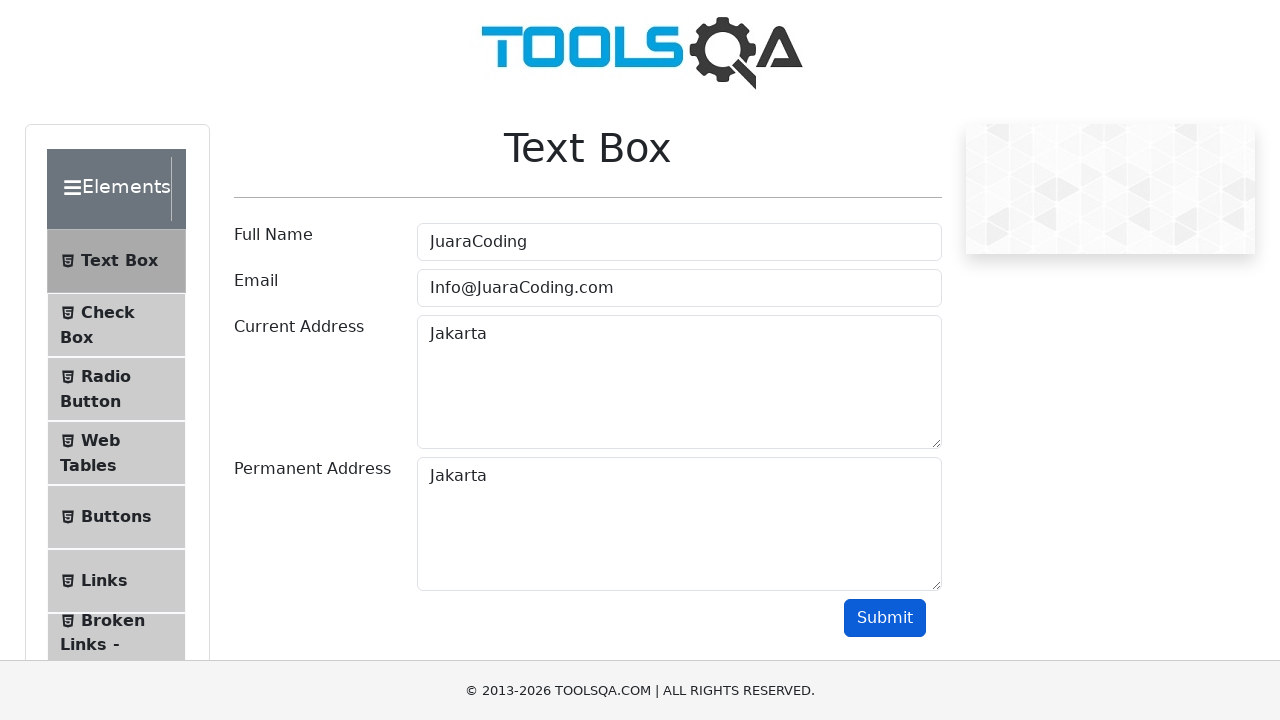